Tests block dragging functionality in the Blockly block factory demo by selecting a block element and performing a drag and drop operation, then verifying the canvas transform changed.

Starting URL: https://blockly-demo.appspot.com/static/demos/blockfactory/index.html

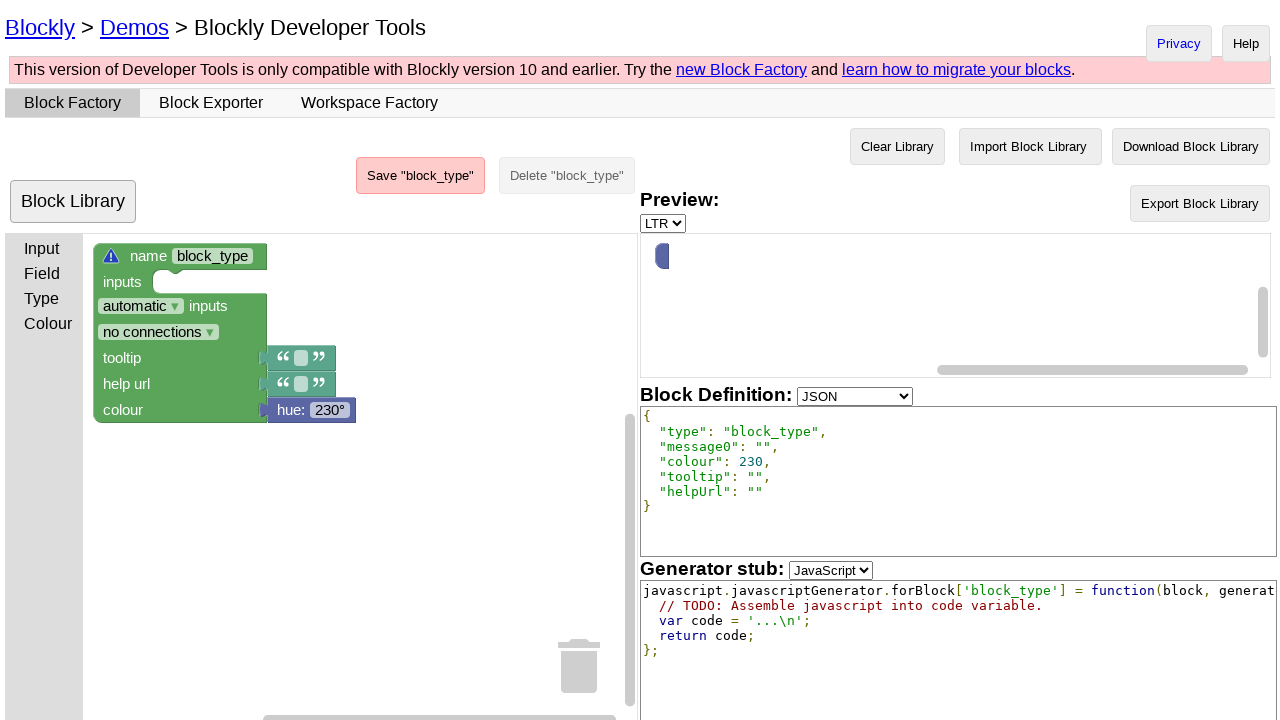

Waited for Blockly editor to load
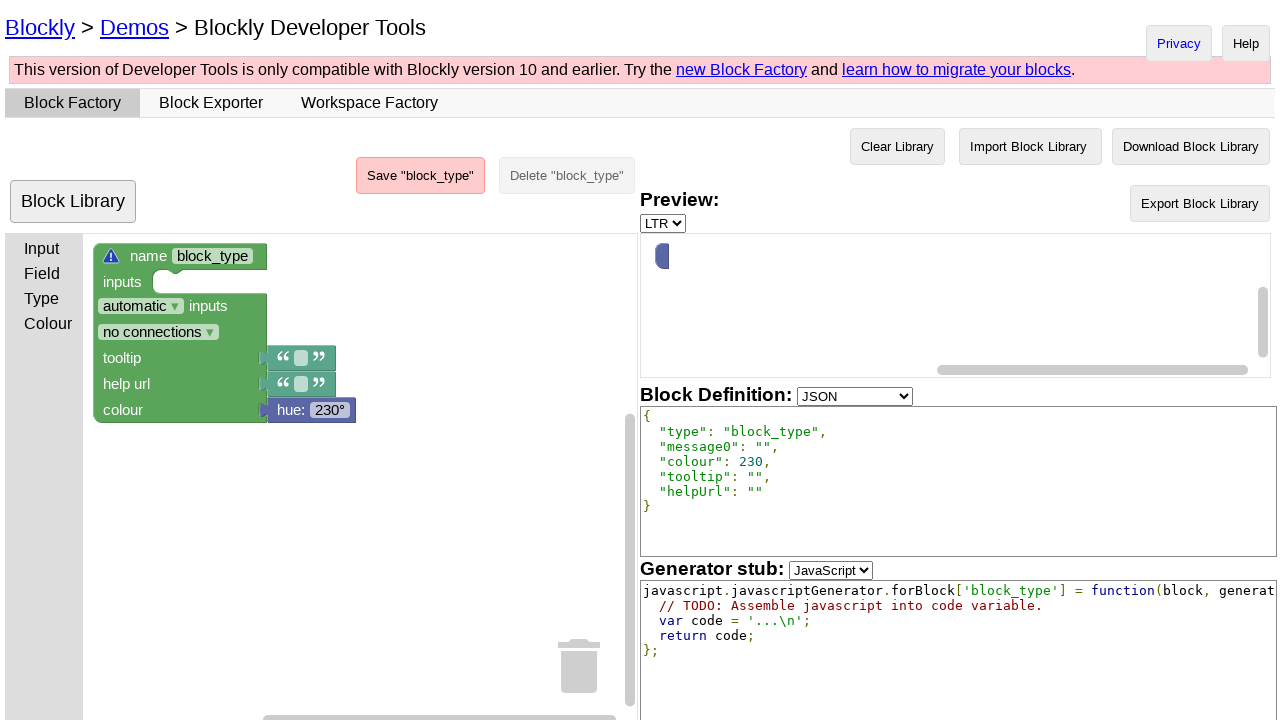

Located the starting block element
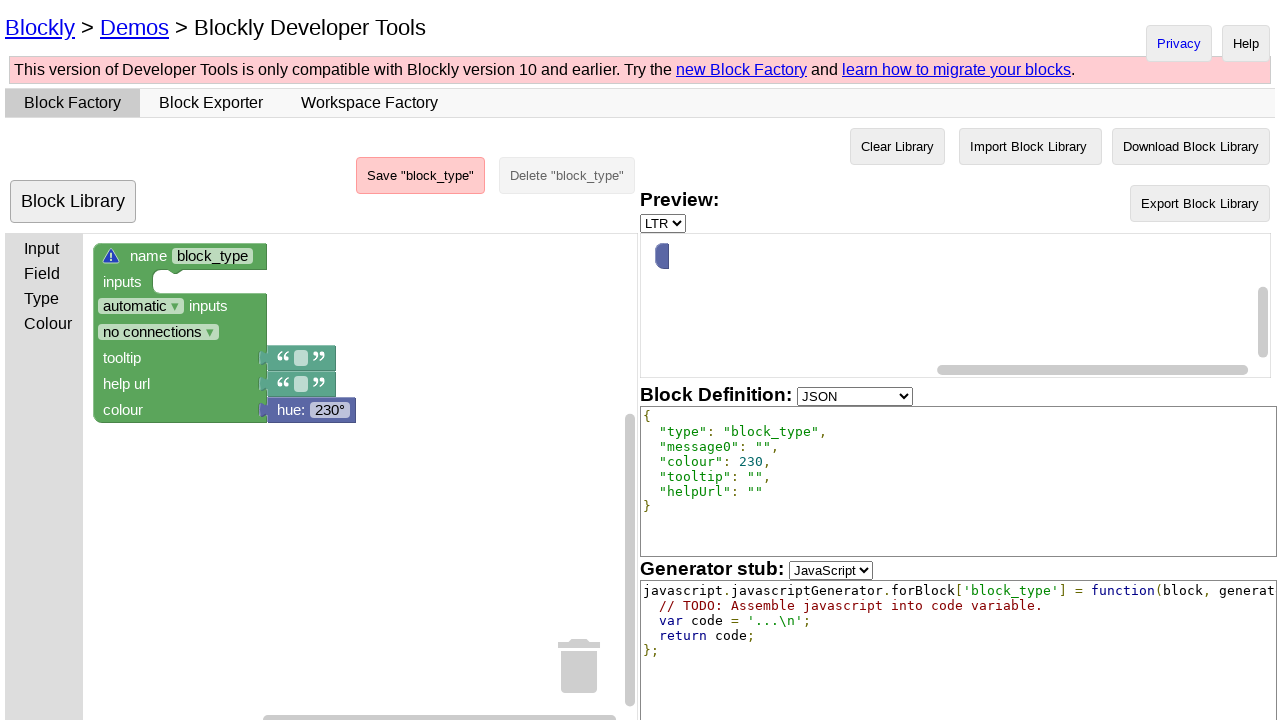

Located the Blockly canvas element
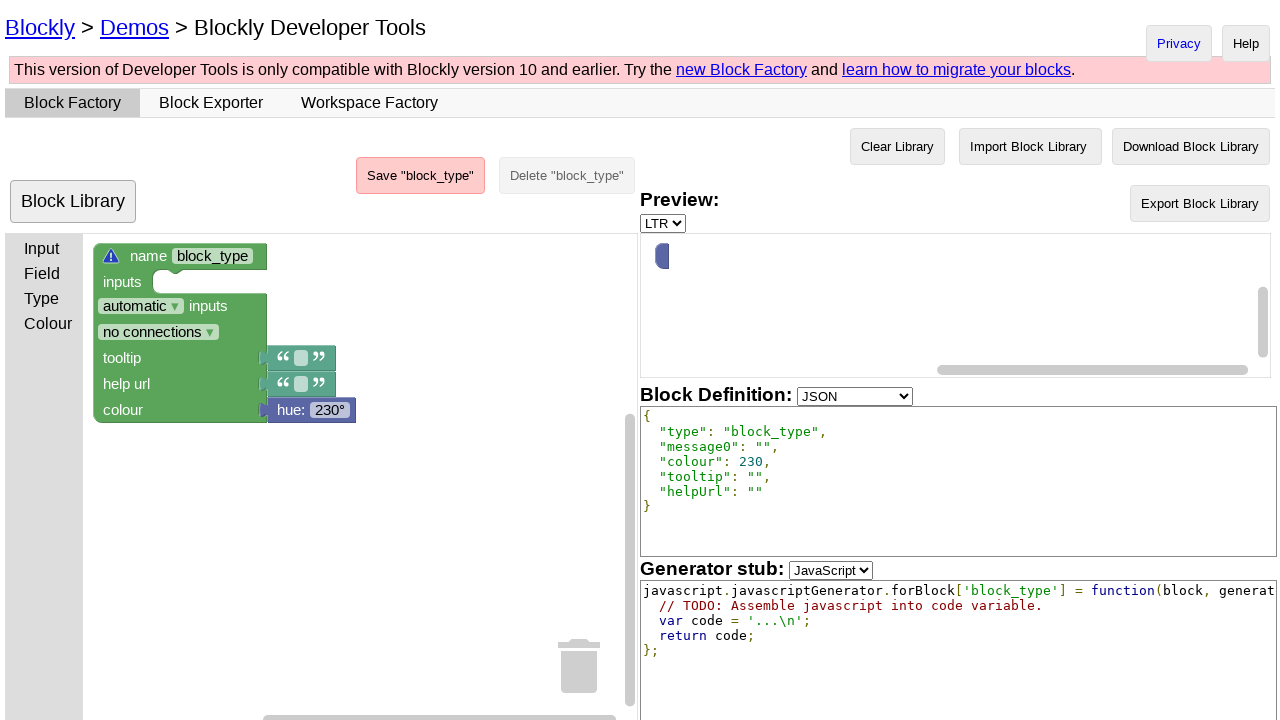

Captured initial canvas transform: translate(78, -5.684341886080802e-14) scale(1)
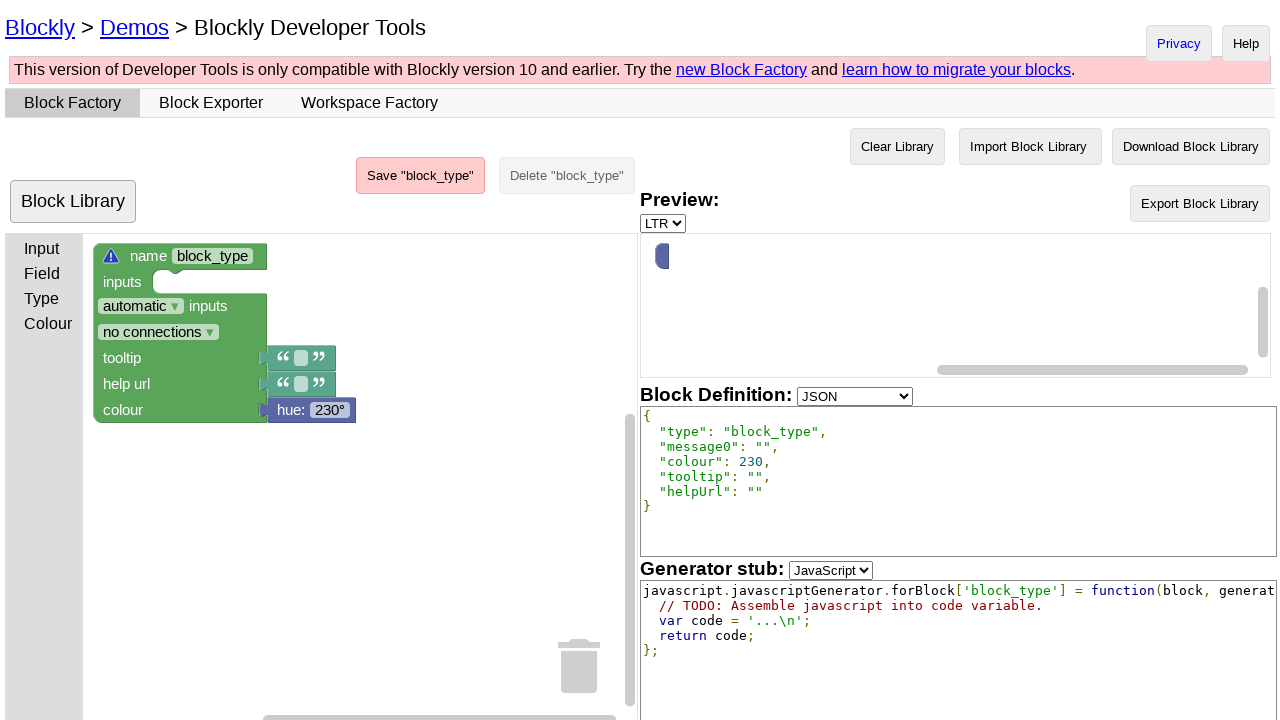

Dragged block to new position (20px right, 20px down) at (107, 257)
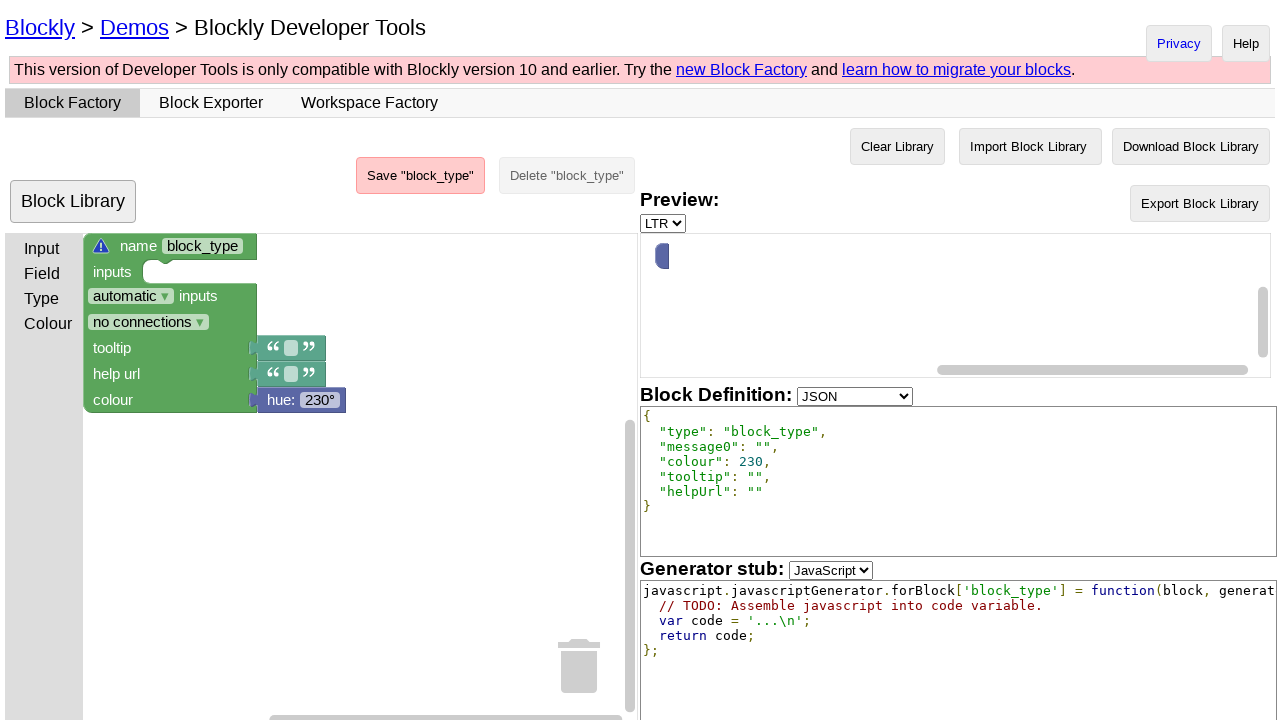

Captured new canvas transform: translate(68, -10) scale(1)
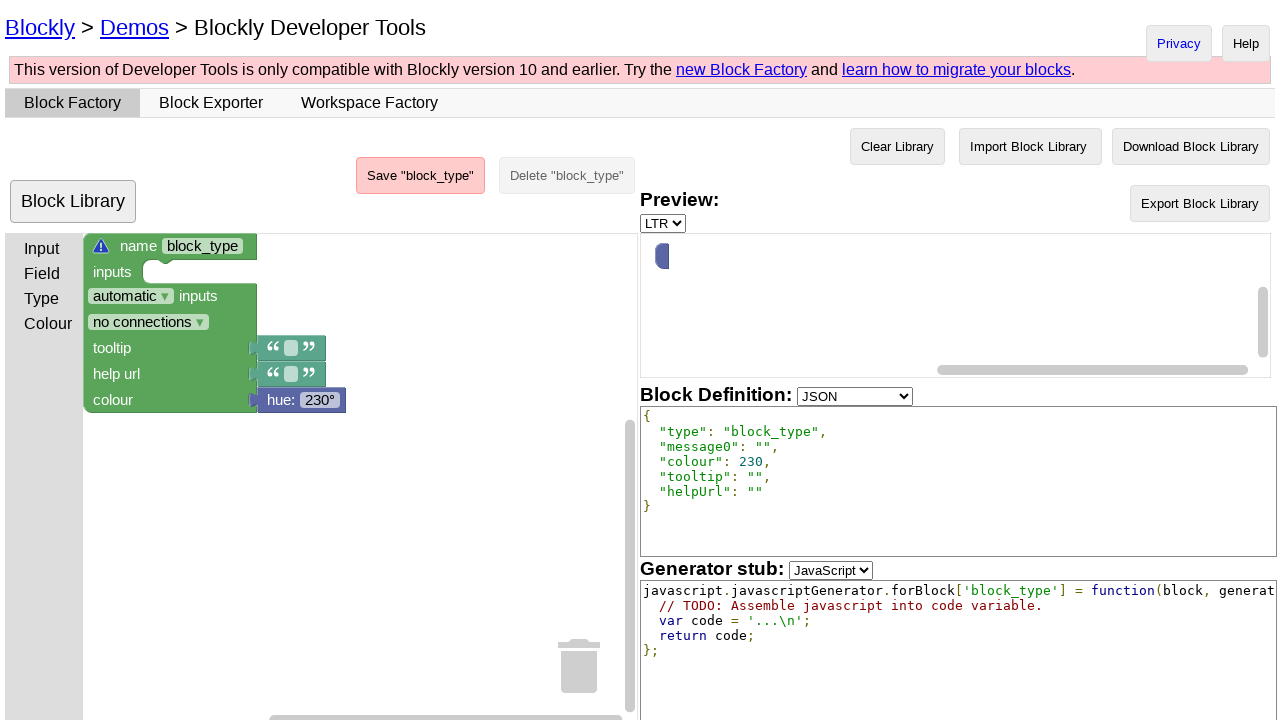

Verified that block drag operation changed canvas transform
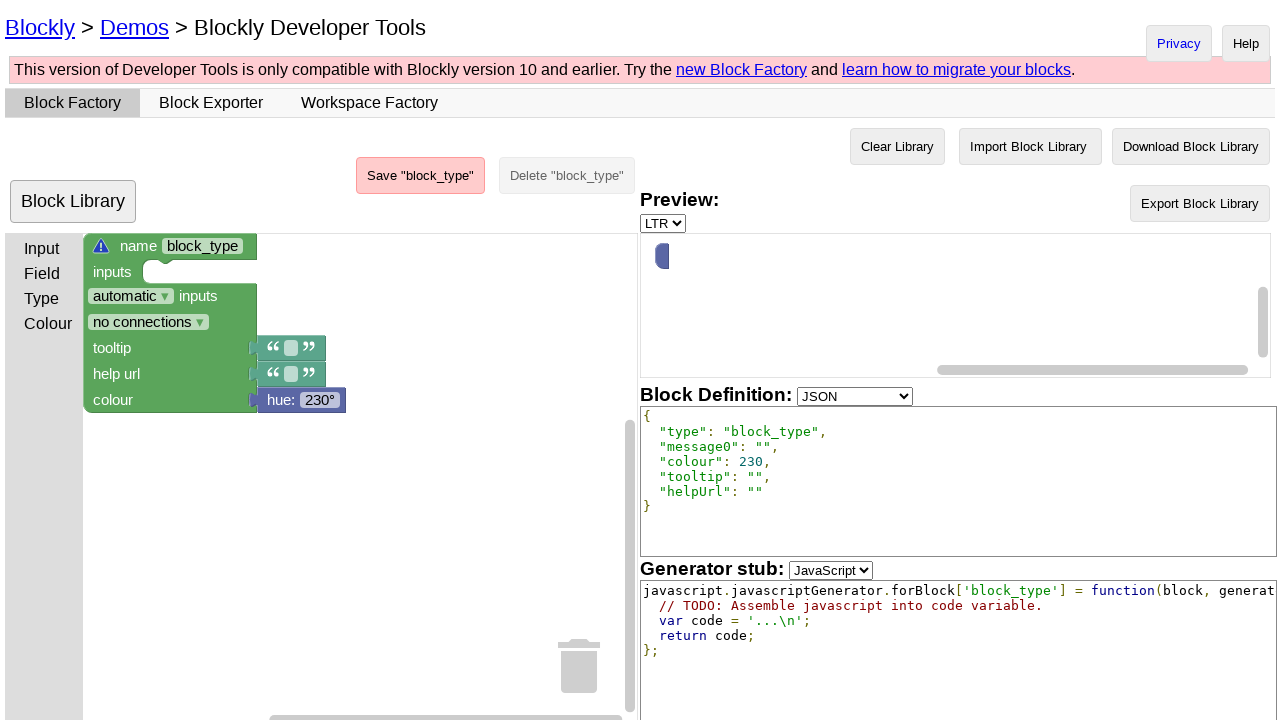

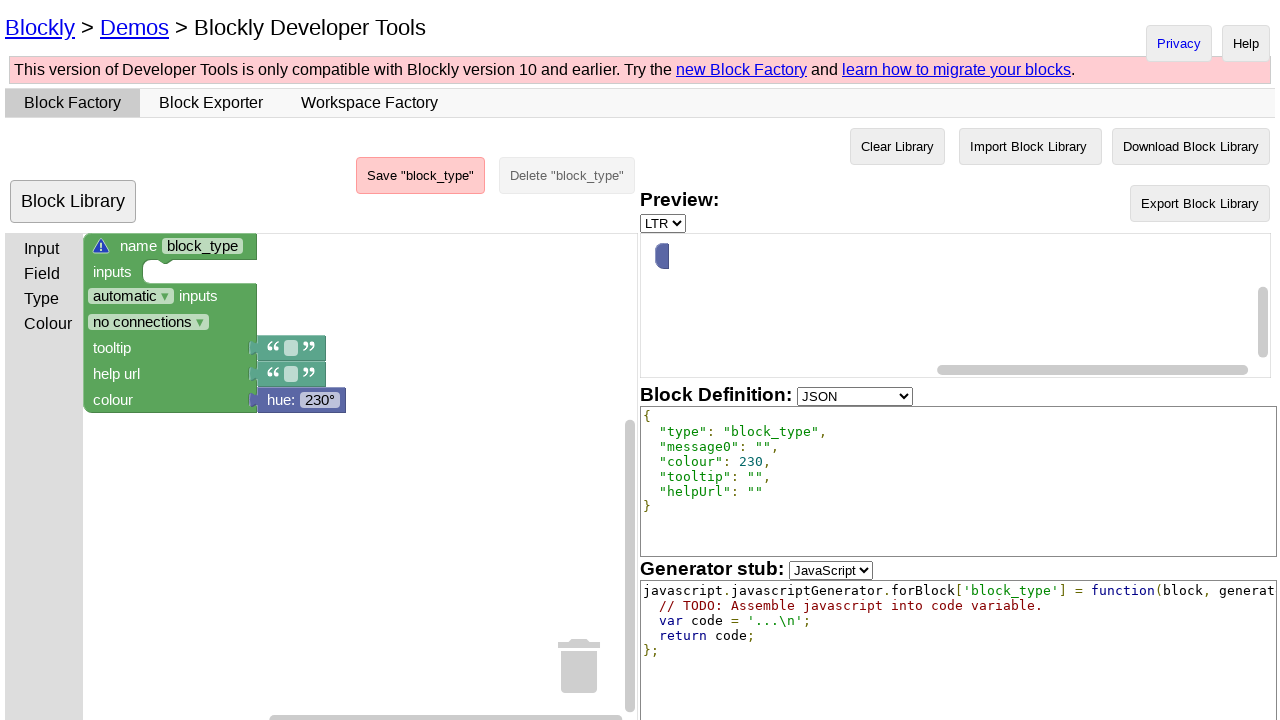